Tests the Czech Justice document search form by filling in a verification code, case number, and year, then submitting the search to find legal documents.

Starting URL: https://infodokument.justice.cz/

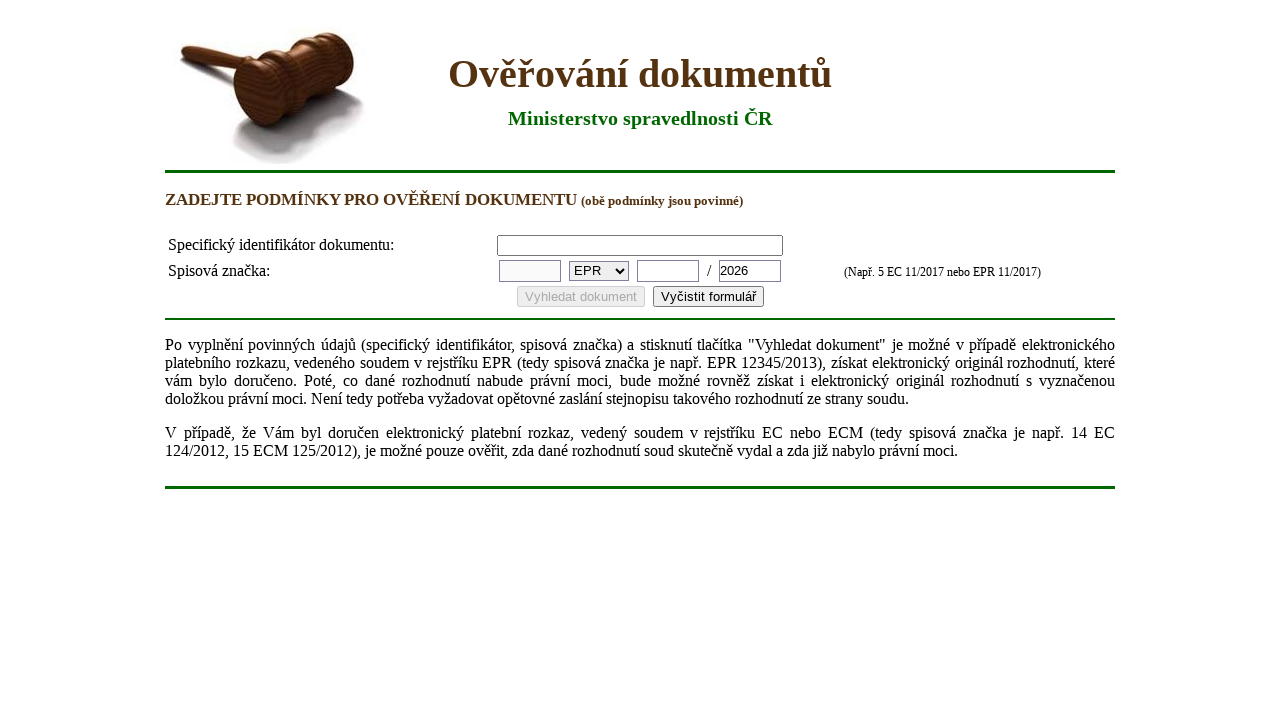

Filled verification code field with '3GA7L-D89EO-RYN6D-JG1ST' on #overovaciKod
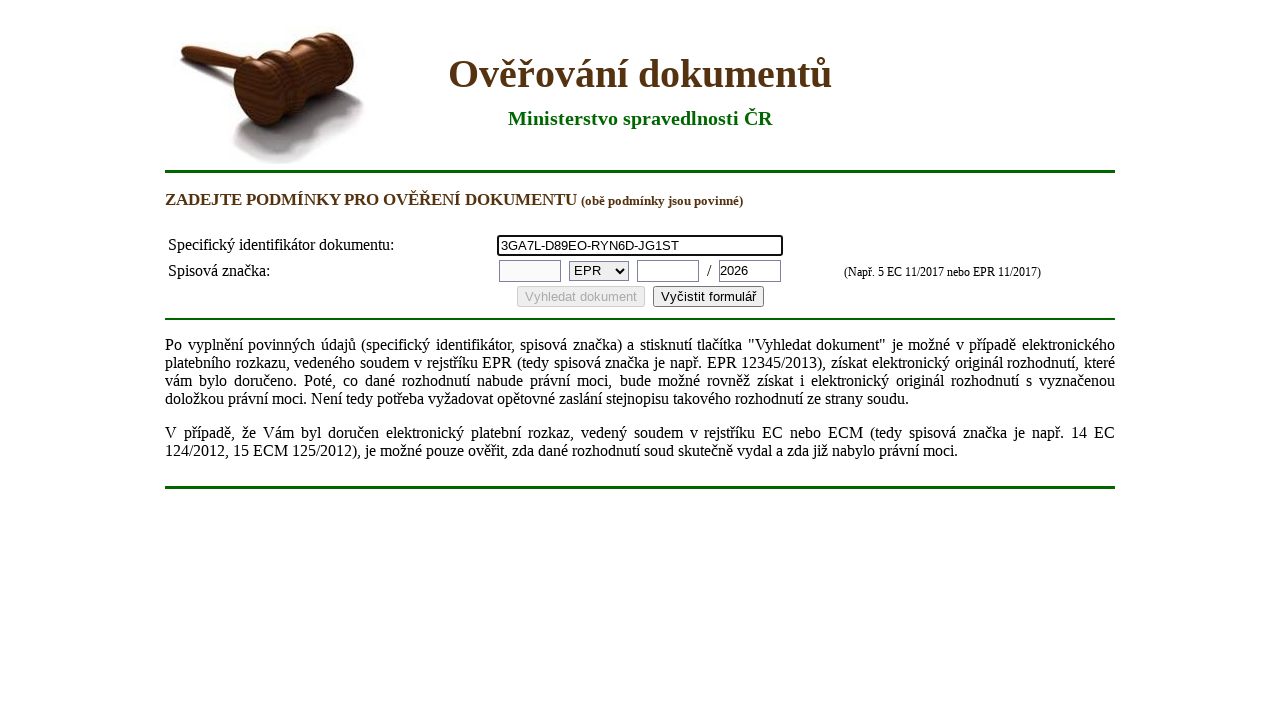

Filled case number field with '212882' on #spznBc
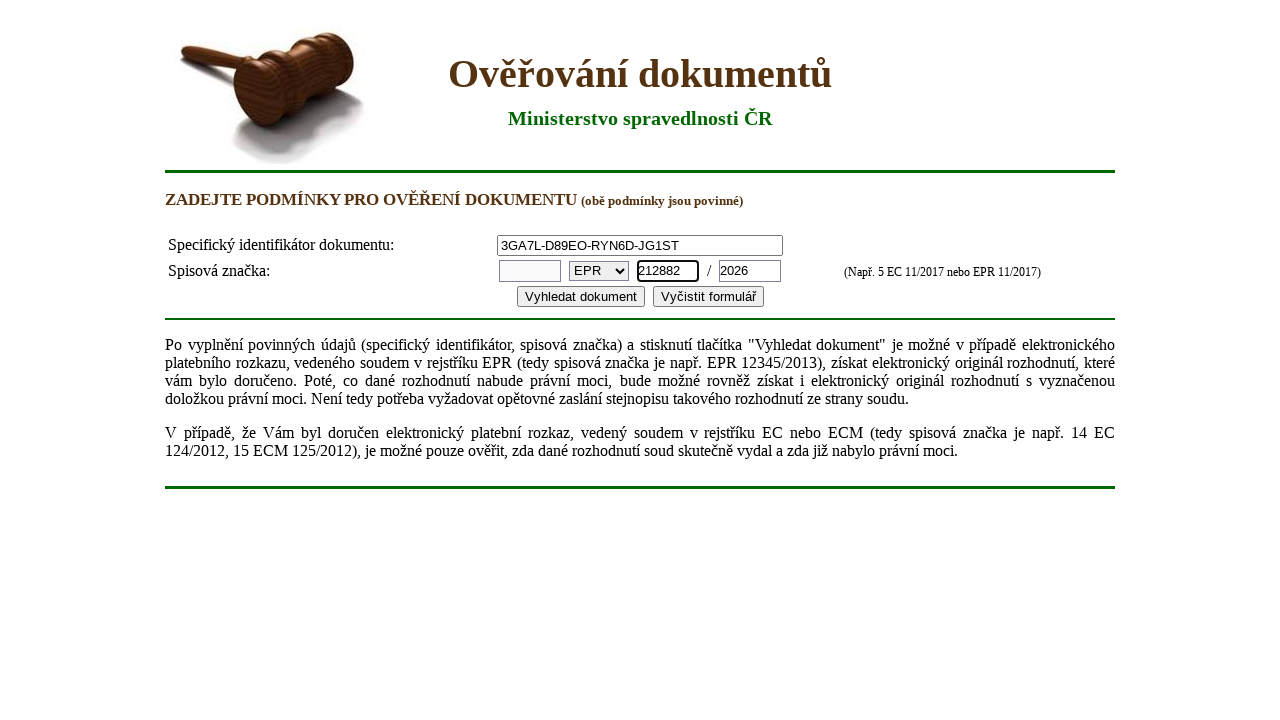

Cleared year field on #spznRocnik
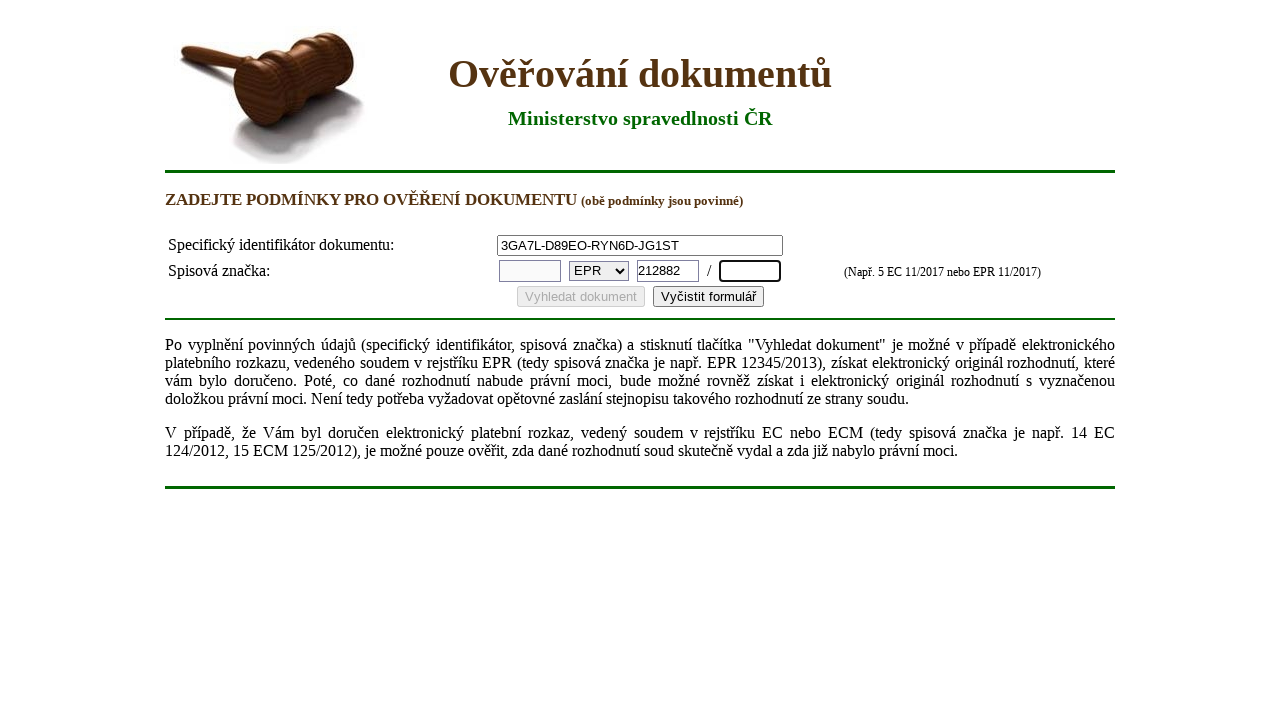

Filled year field with '2018' on #spznRocnik
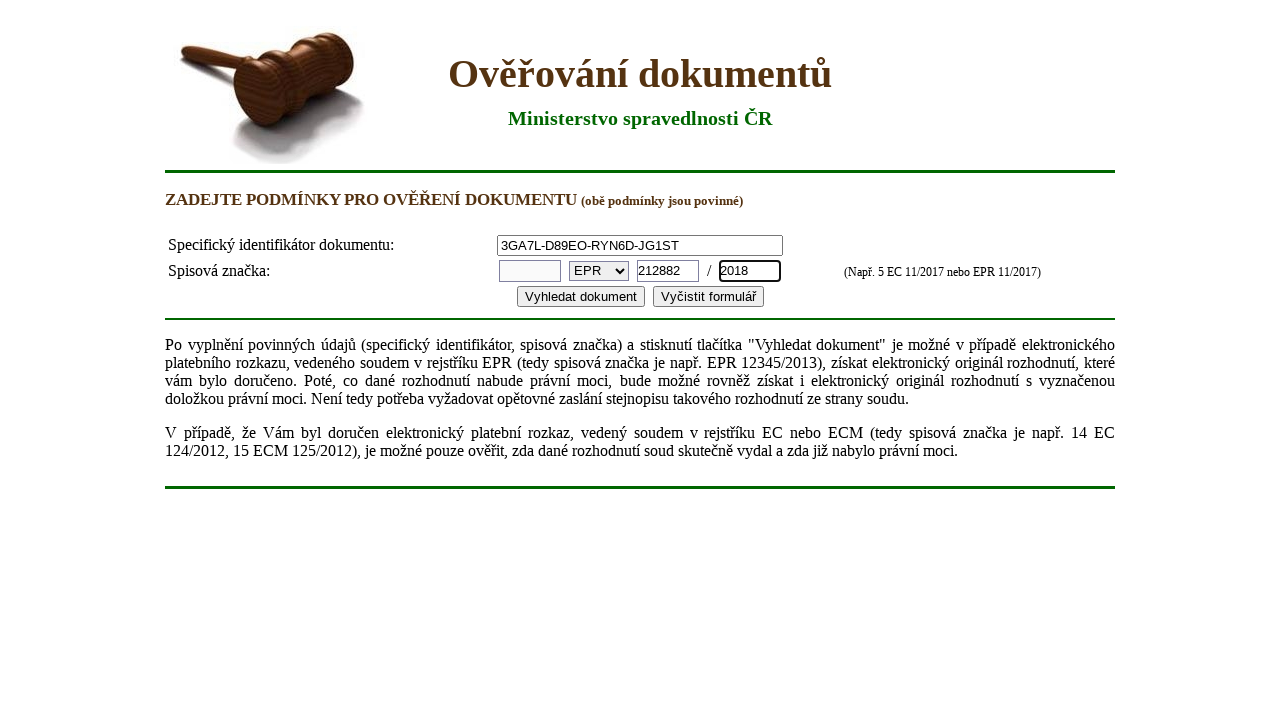

Clicked 'Vyhledat dokument' (Search Document) button to submit the search form at (580, 296) on text=Vyhledat dokument
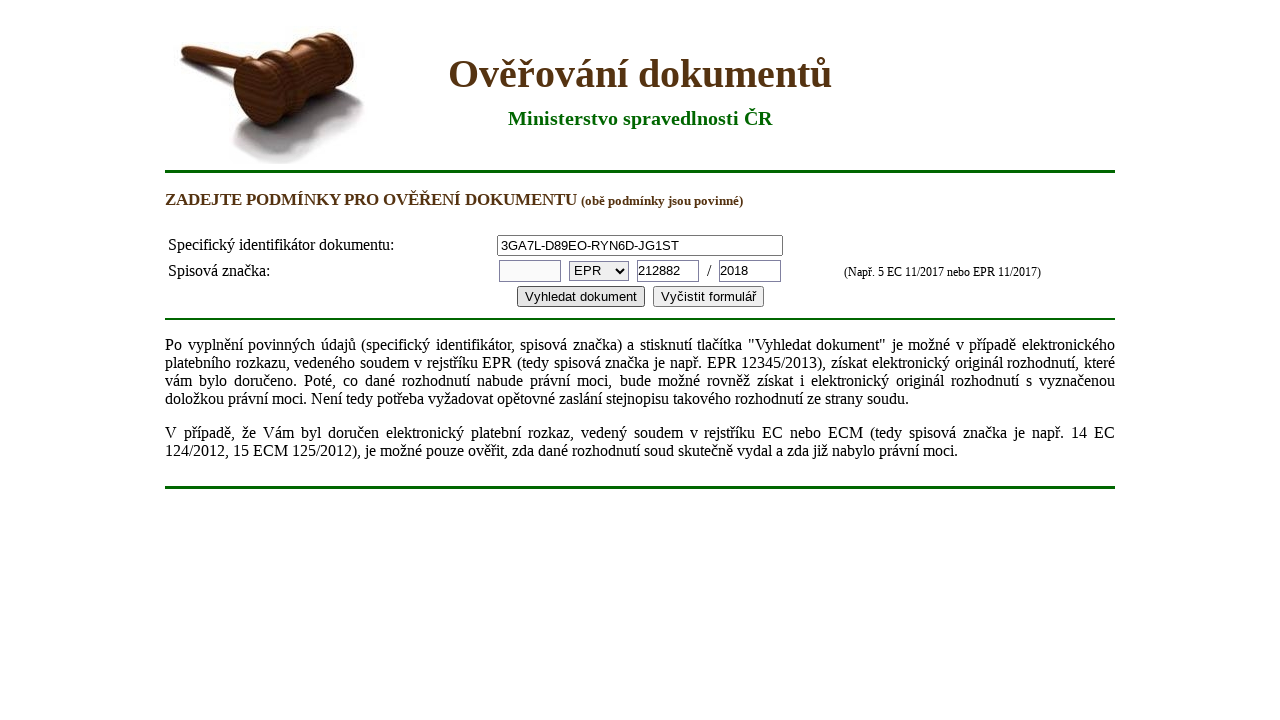

Search results page loaded successfully
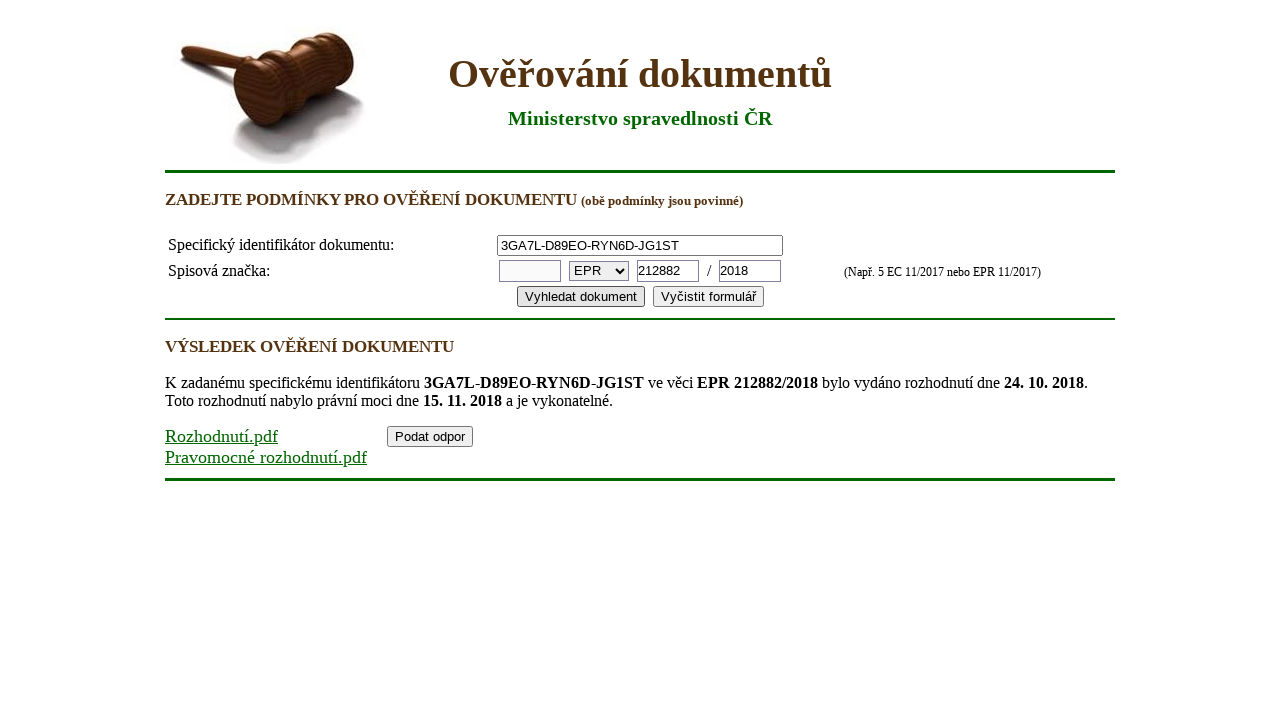

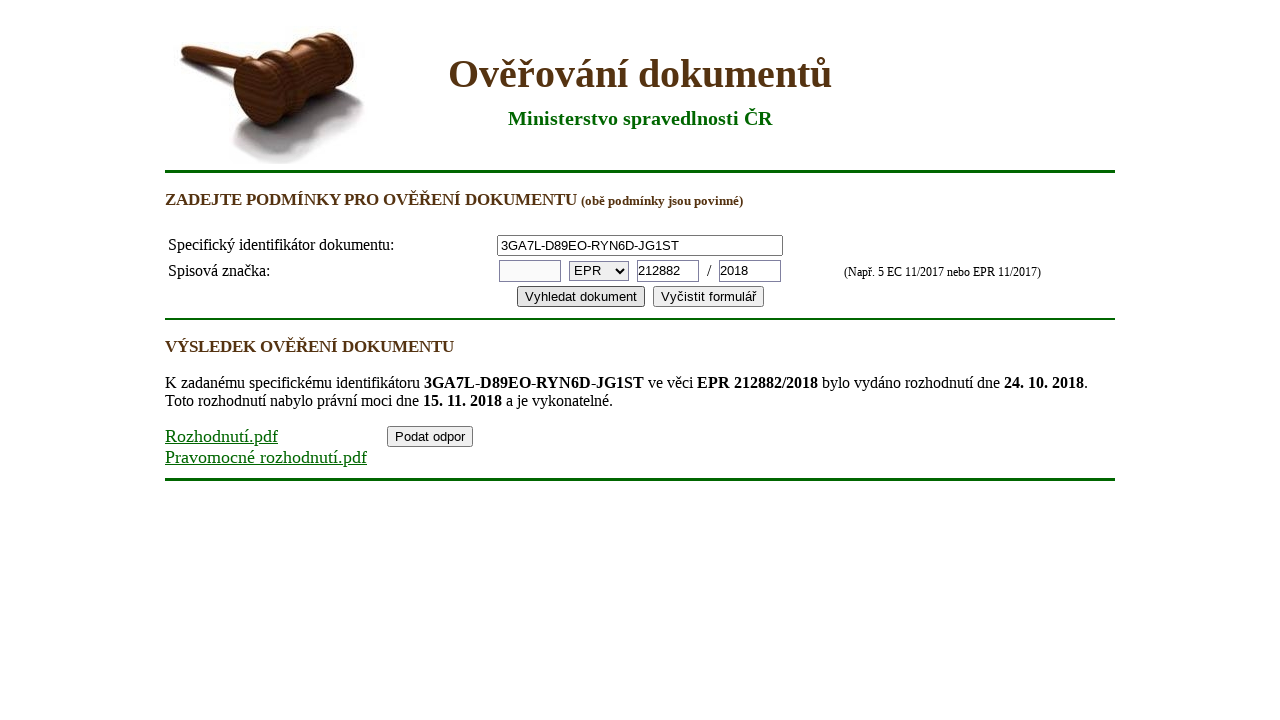